Tests sorting the Due column in ascending order by clicking the column header and verifying the values are ordered correctly

Starting URL: http://the-internet.herokuapp.com/tables

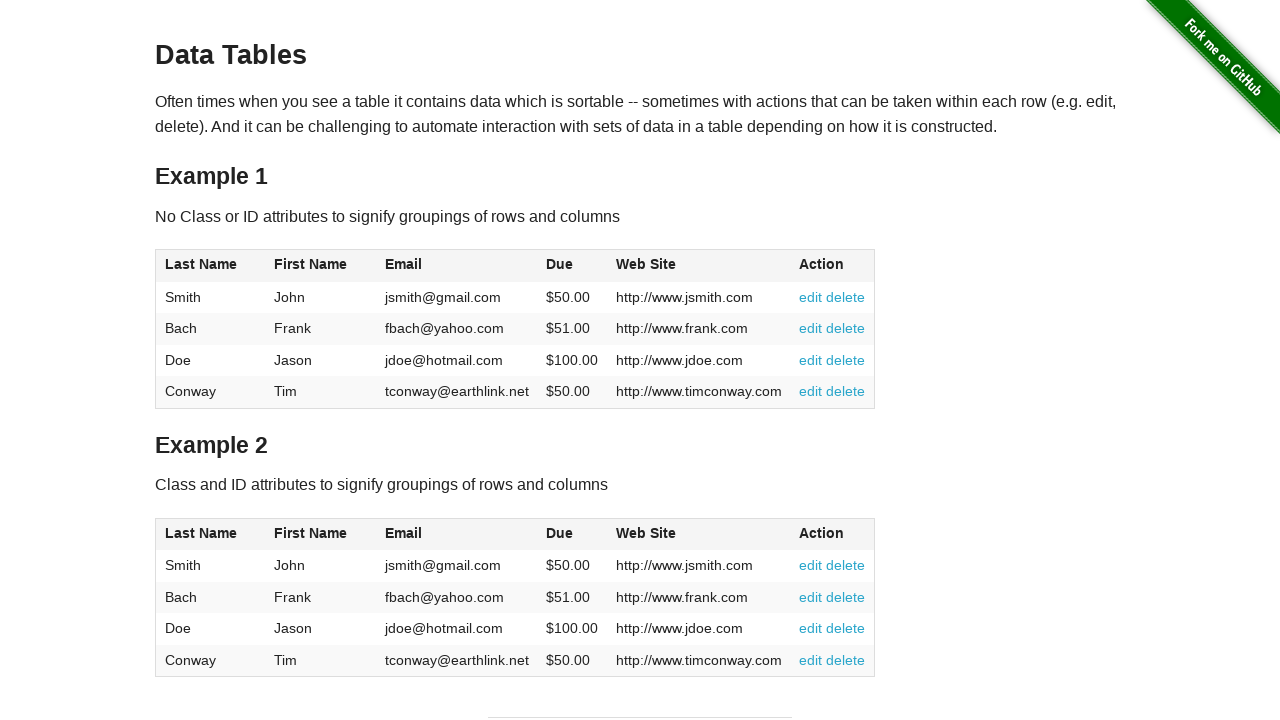

Clicked Due column header to sort in ascending order at (572, 266) on #table1 thead tr th:nth-of-type(4)
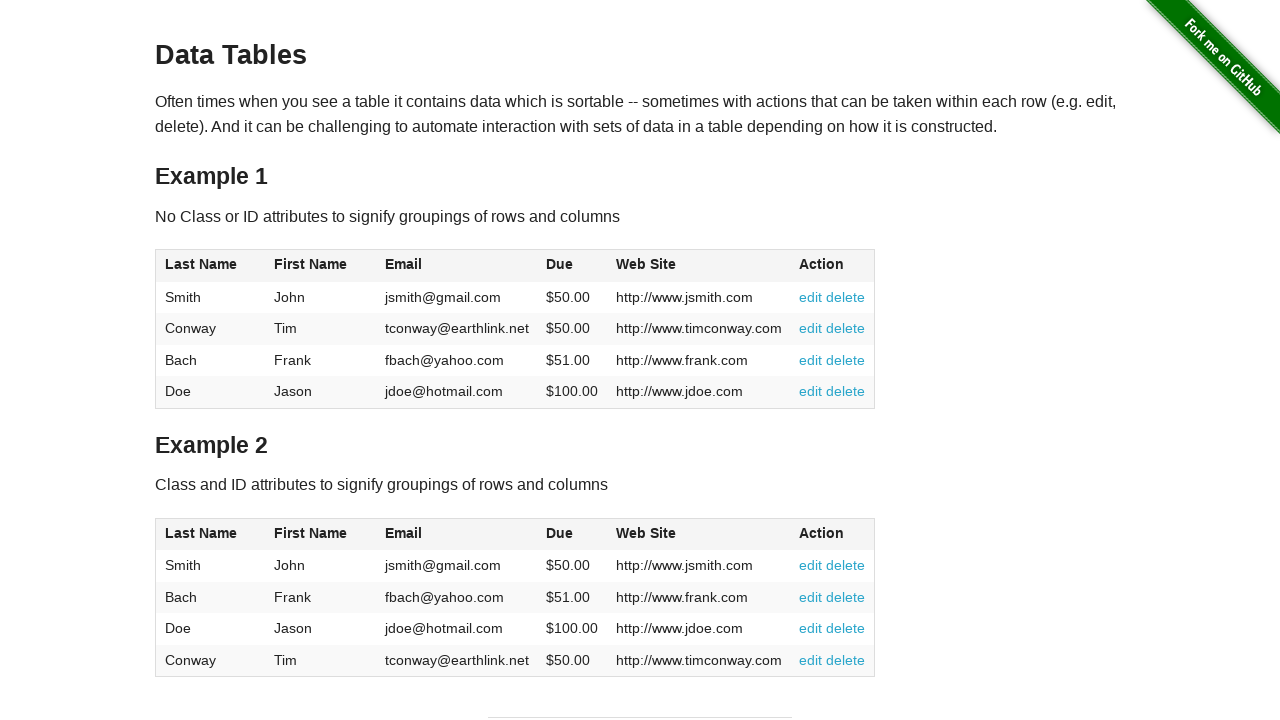

Due column data loaded and verified to be present
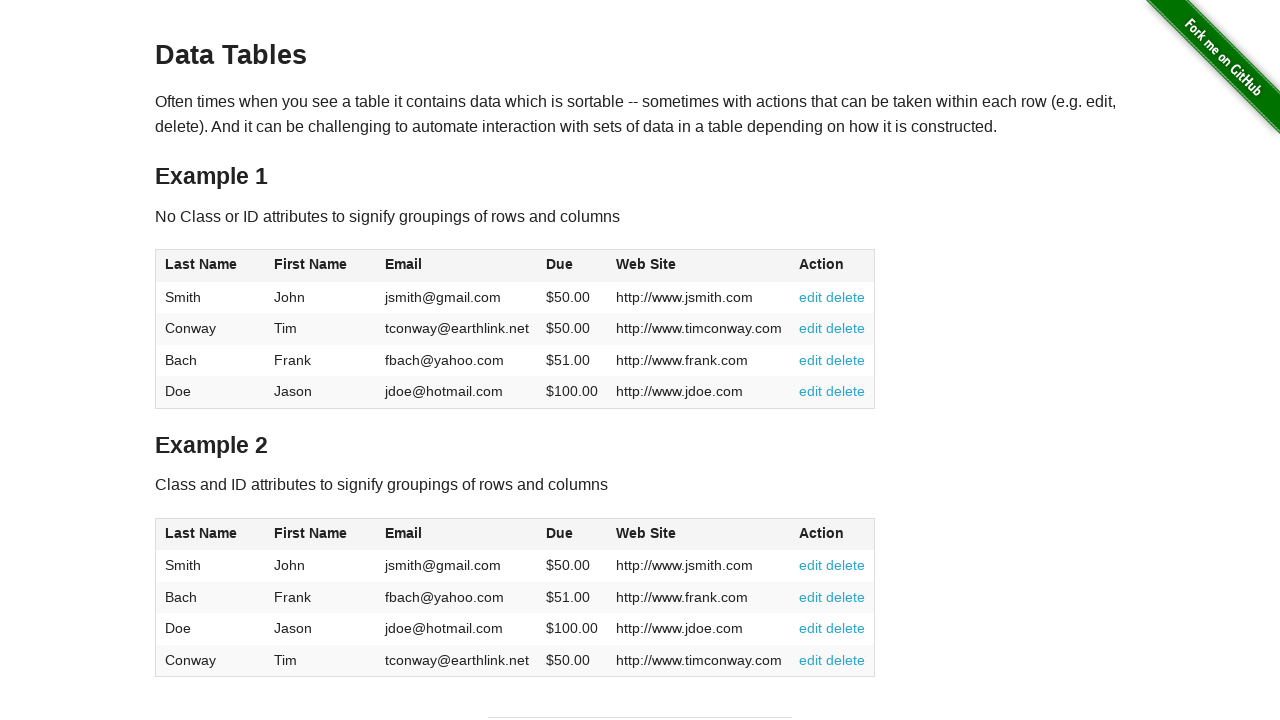

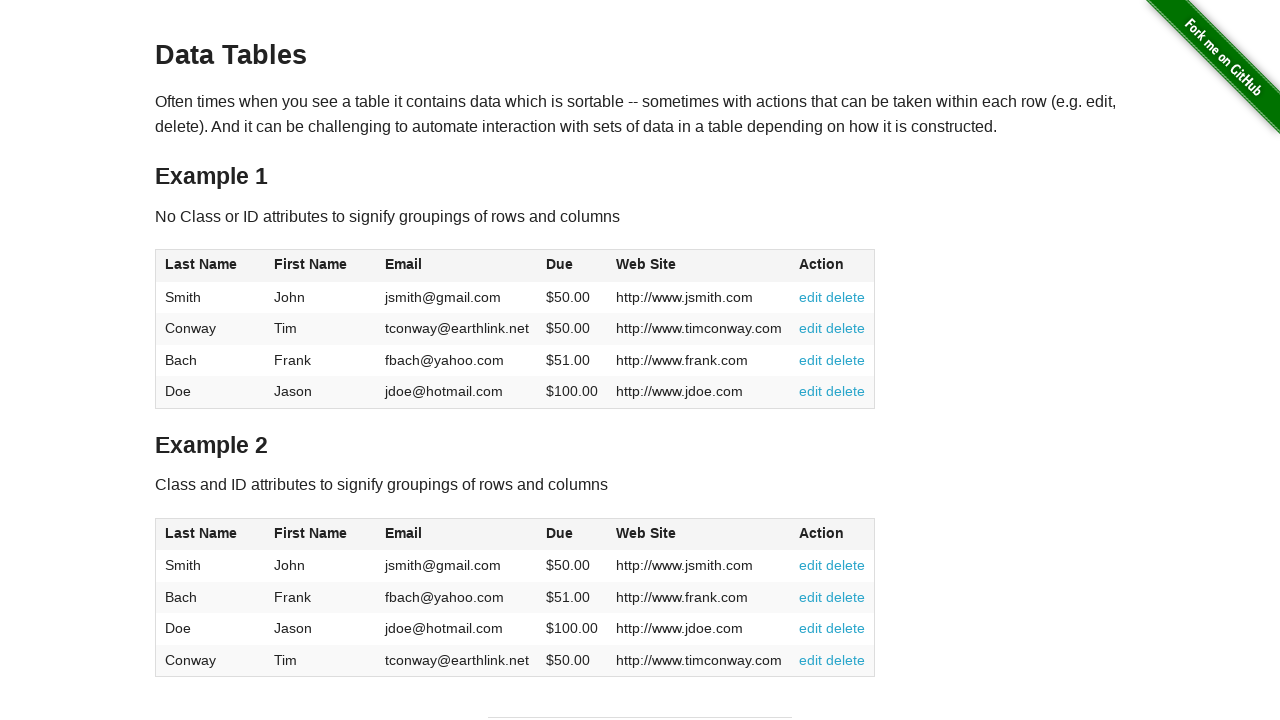